Tests scrolling to form elements and filling in name and date fields on a scroll practice page

Starting URL: https://formy-project.herokuapp.com/scroll

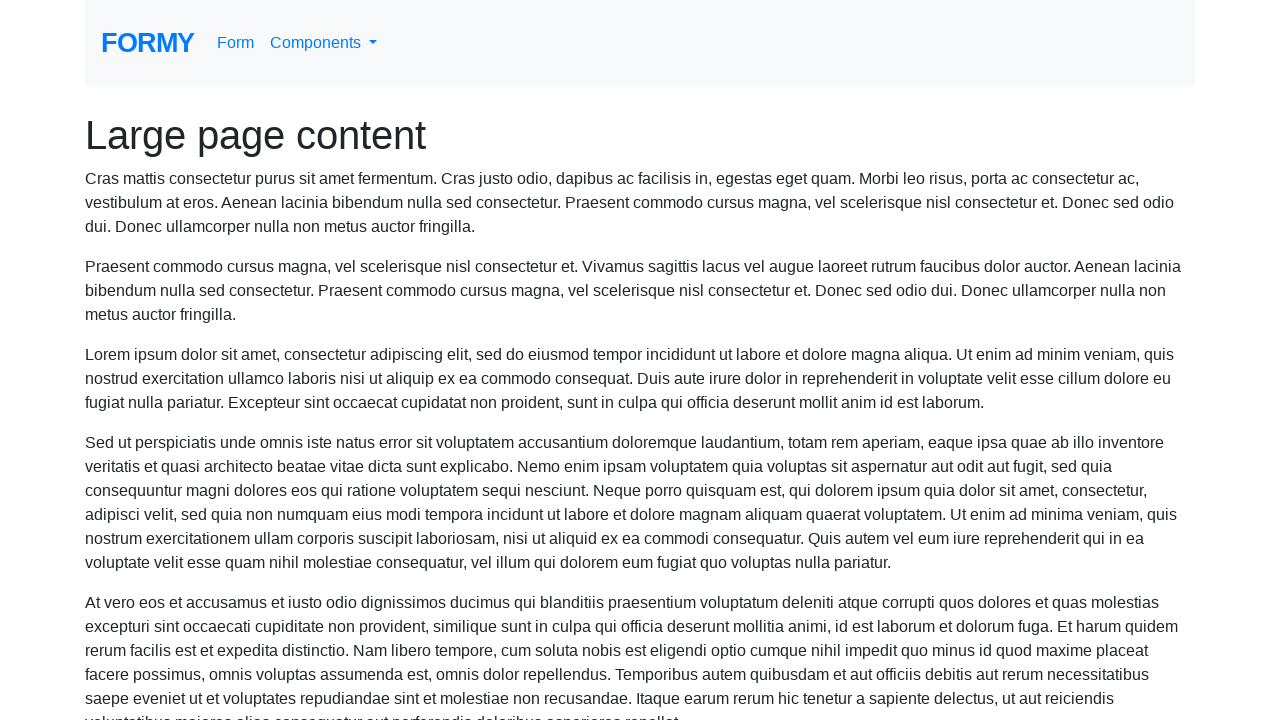

Scrolled name field into view
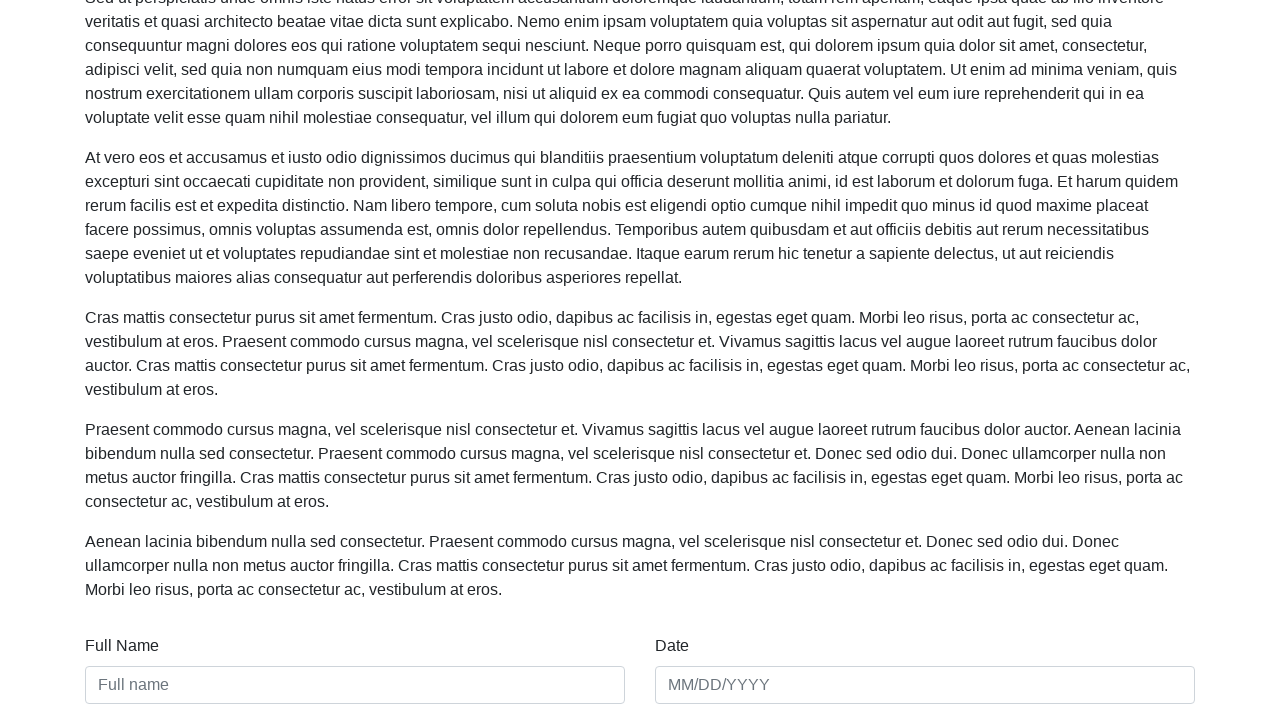

Filled name field with 'Marcus Thompson' on #name
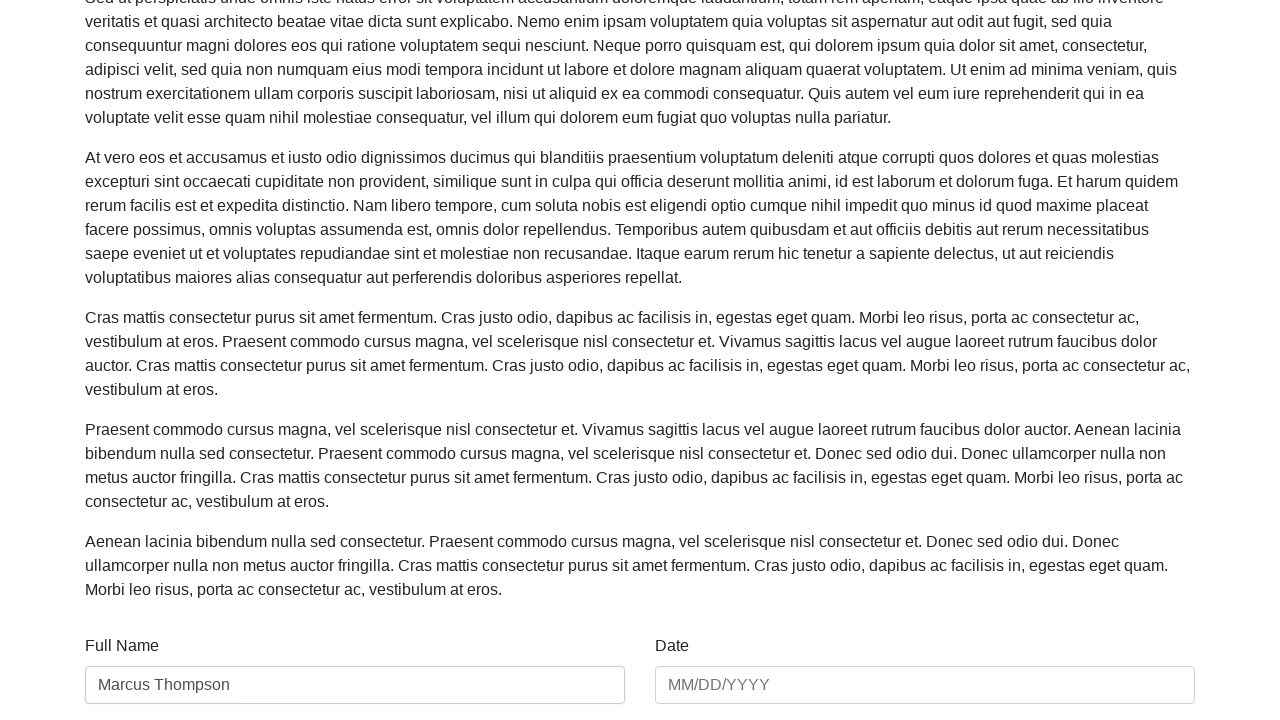

Scrolled date field into view
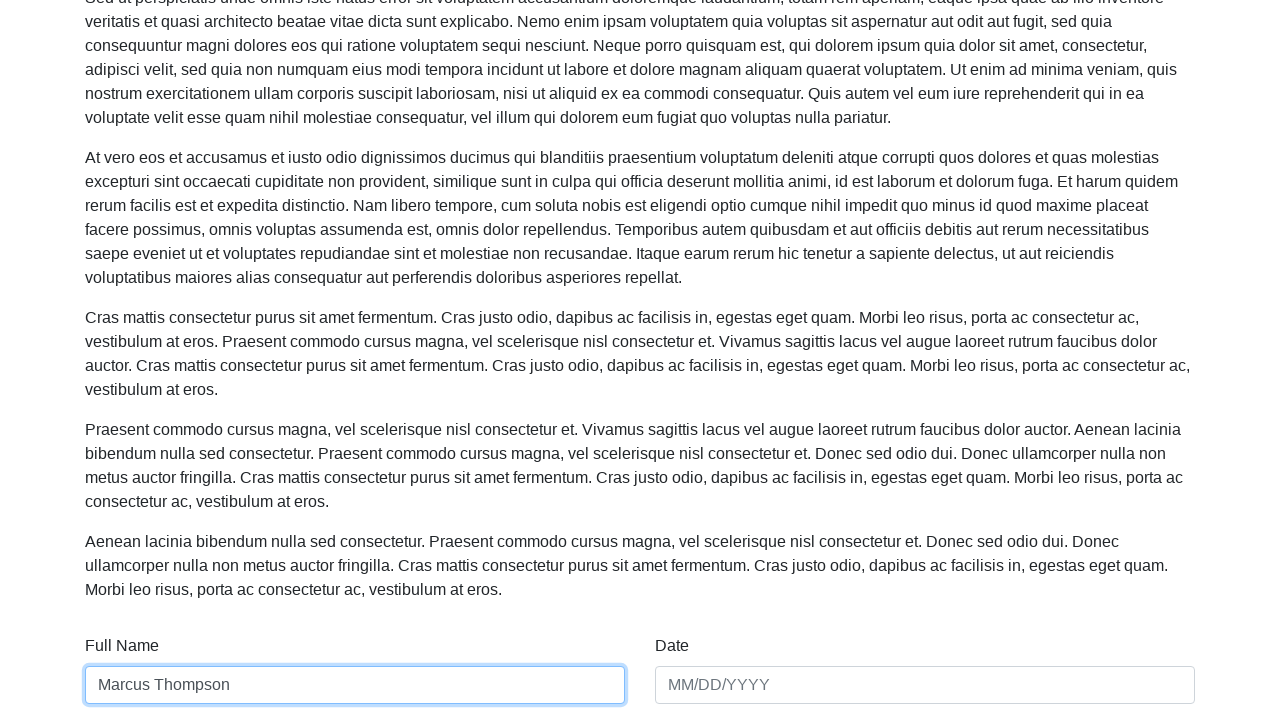

Filled date field with '03/15/2024' on #date
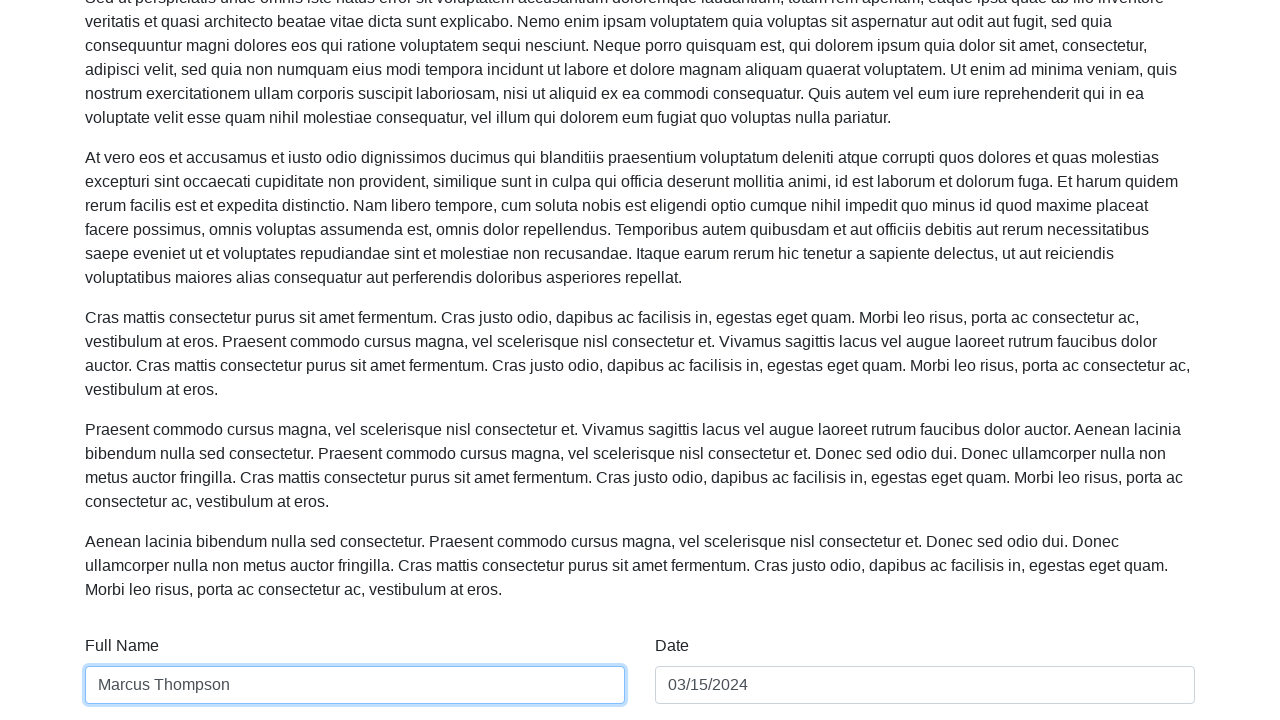

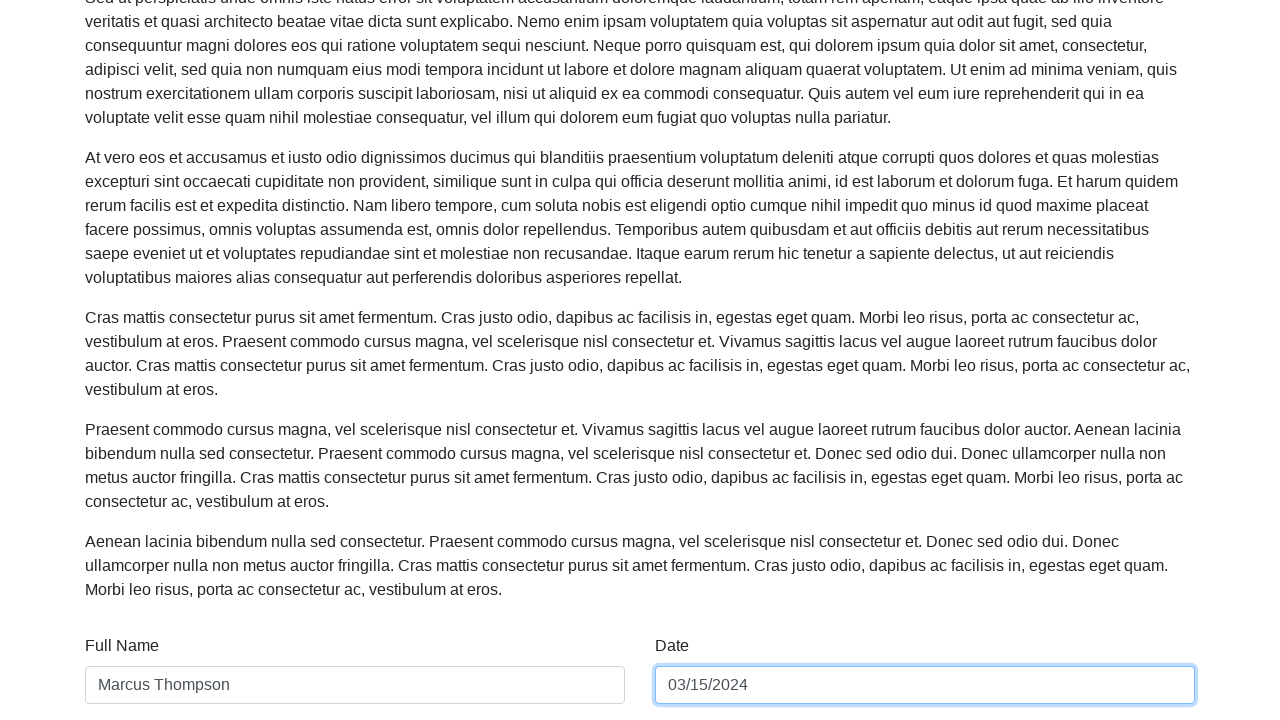